Tests a practice form submission by filling in name, email, password, selecting checkbox and radio button, entering date, and submitting the form, then verifying success message appears

Starting URL: https://rahulshettyacademy.com/angularpractice/

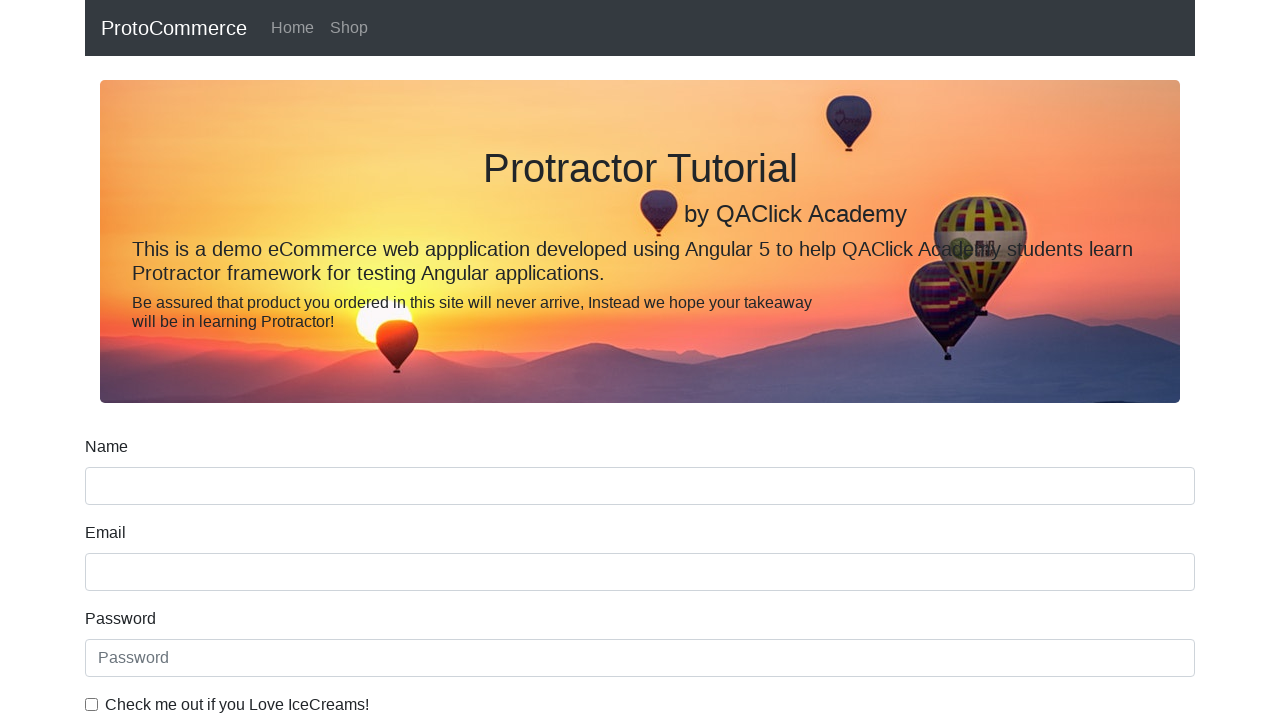

Filled name field with 'Ani' on input[name='name']
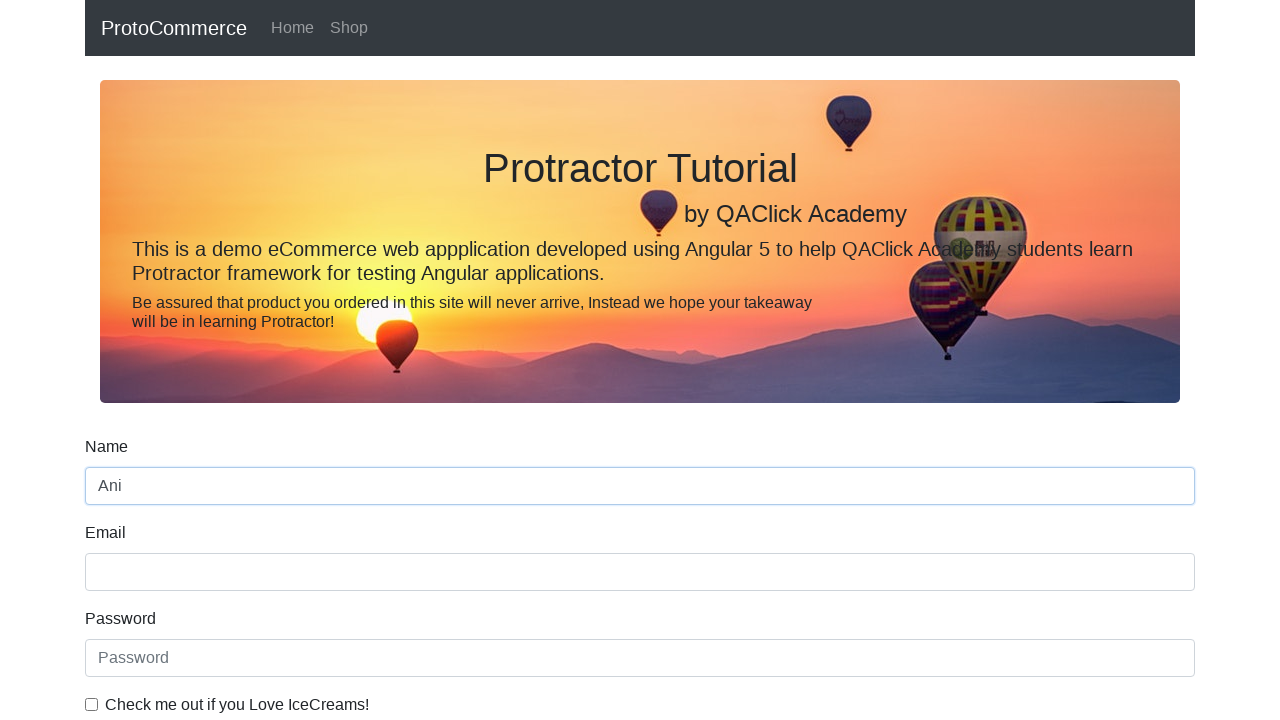

Filled email field with 'ani.m@gmail.com' on input[name='email']
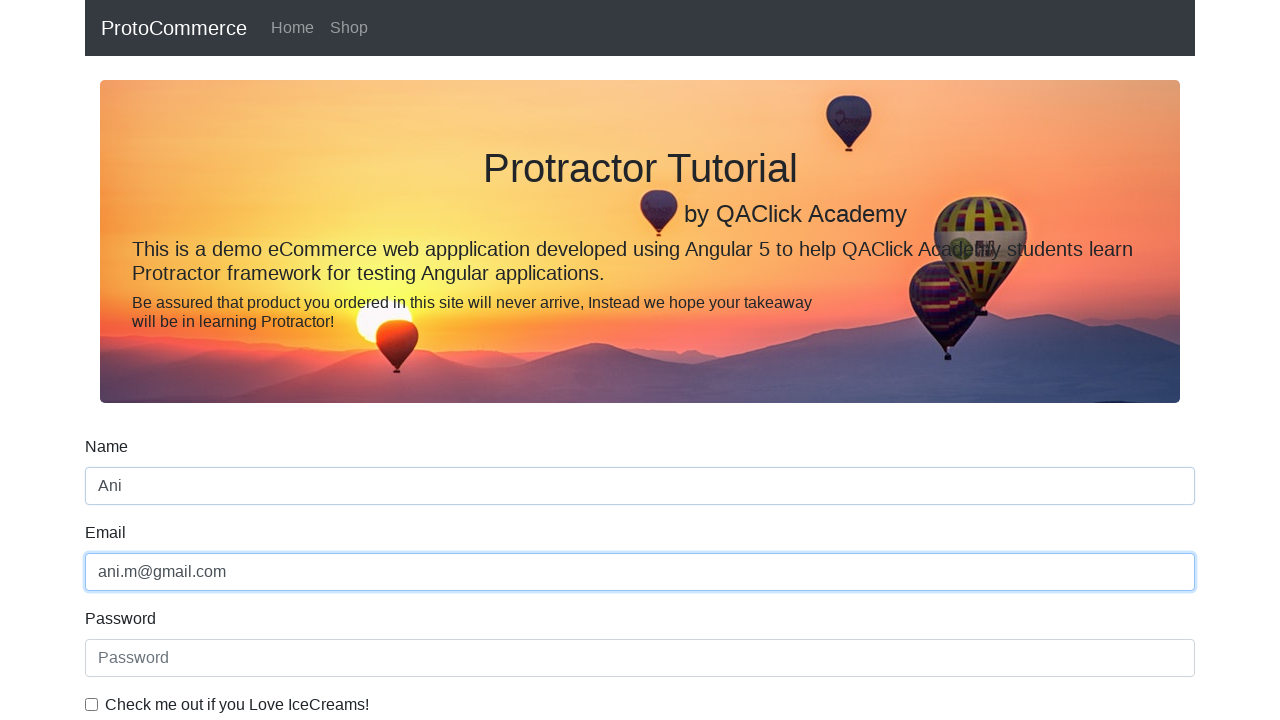

Filled password field with '1234' on #exampleInputPassword1
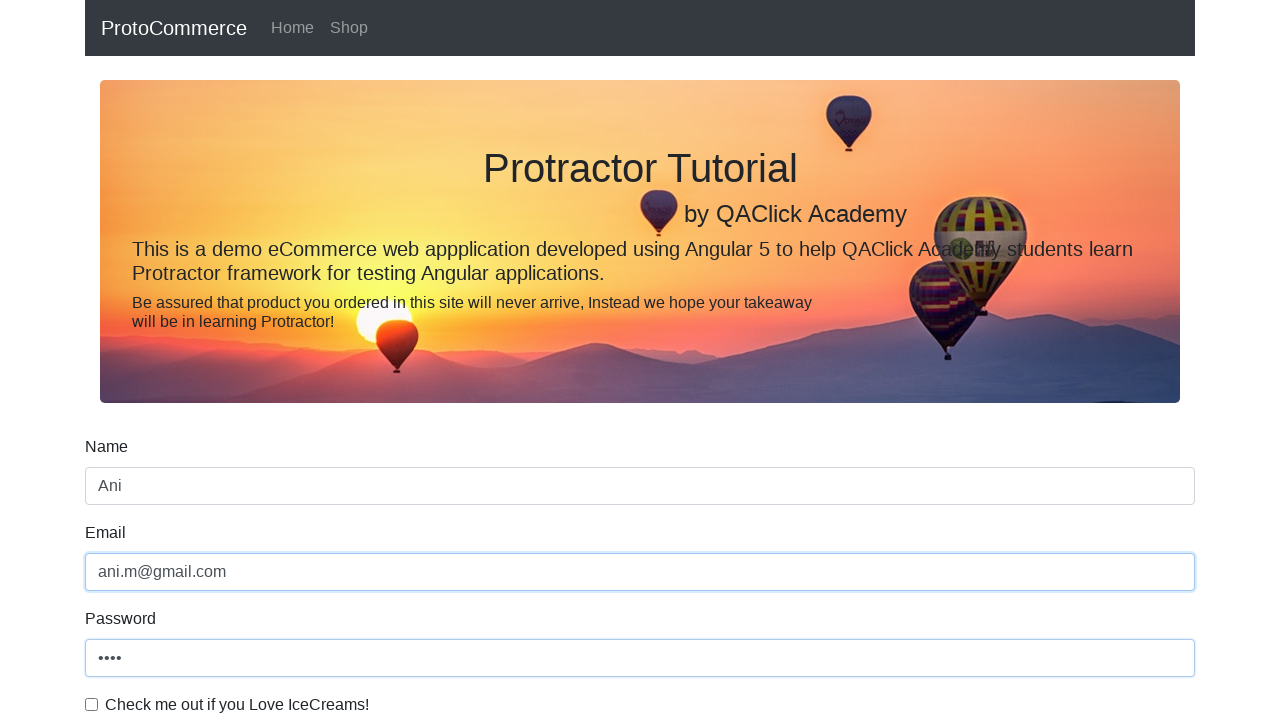

Clicked checkbox to agree to terms at (92, 704) on #exampleCheck1
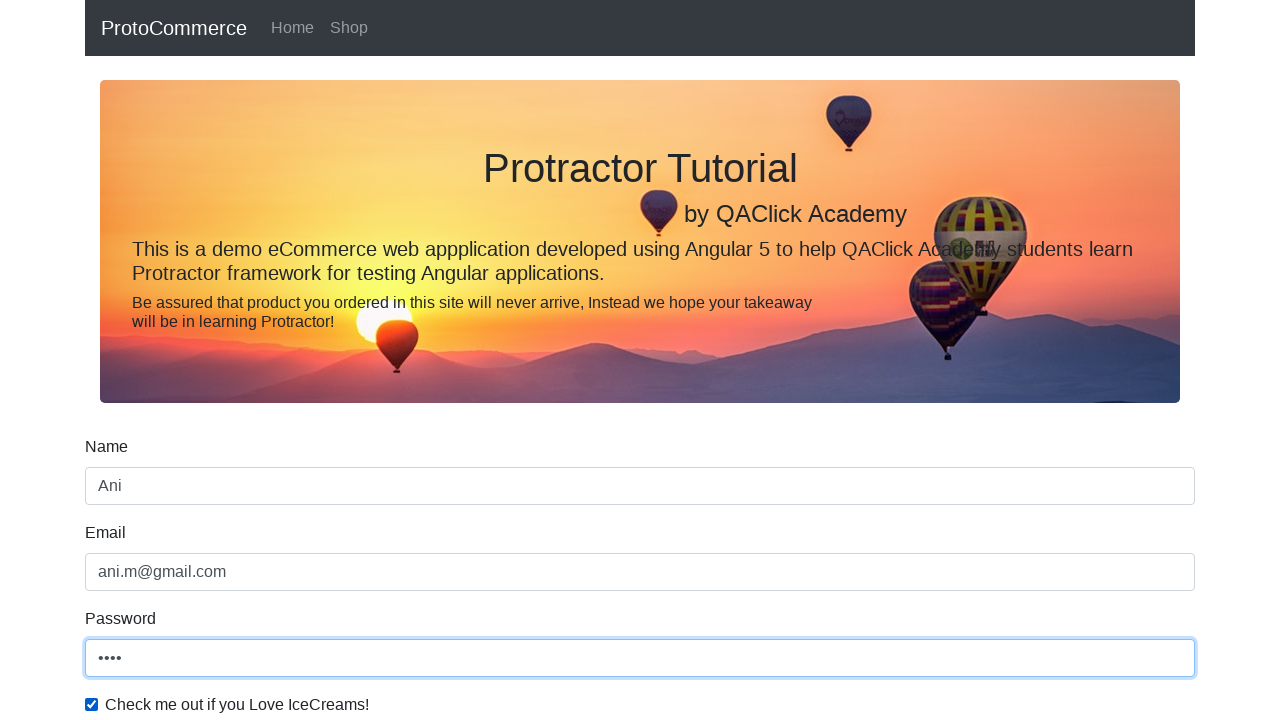

Selected radio button option at (238, 360) on #inlineRadio1
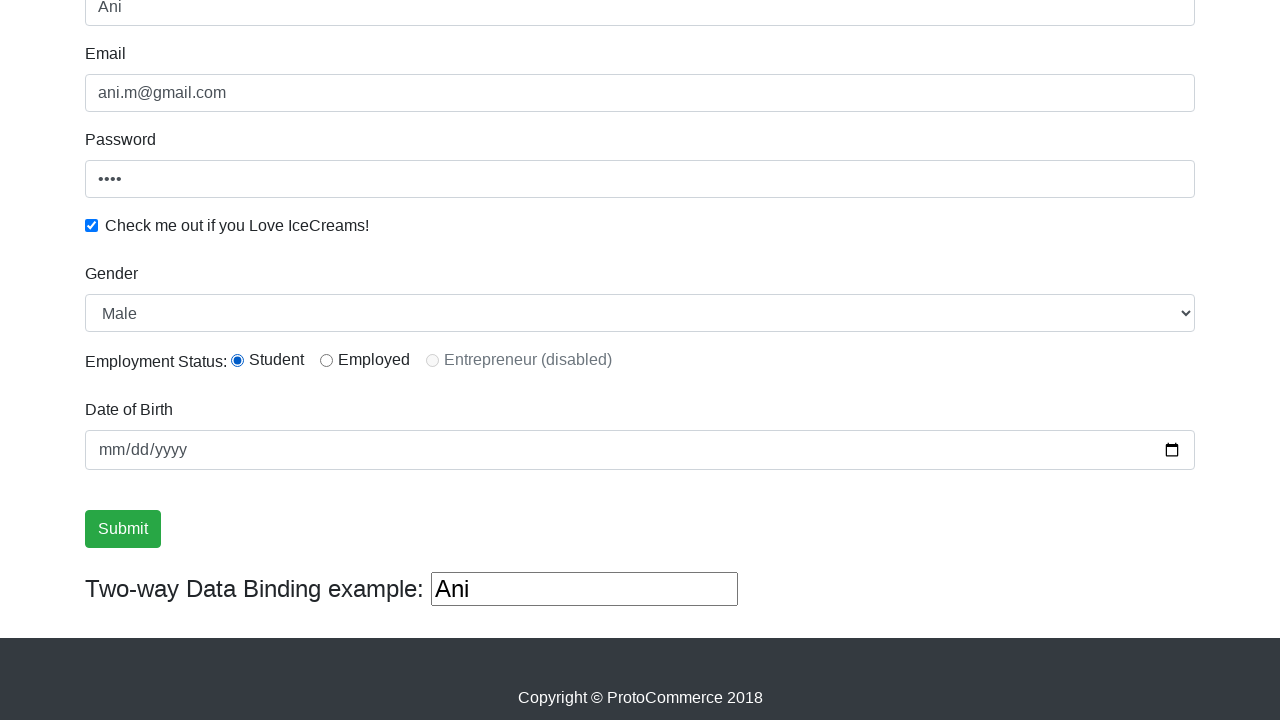

Filled date field with '1985-04-16' on input[type='date']
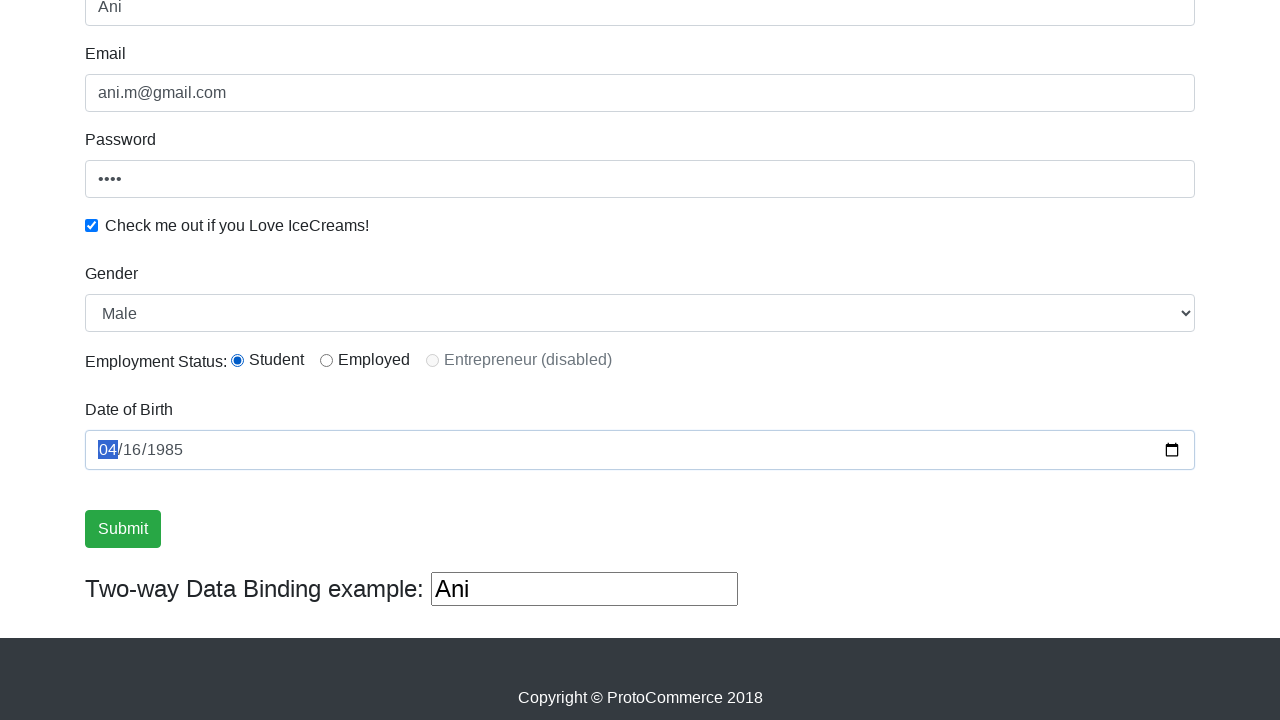

Clicked form submit button at (123, 529) on input[type='submit']
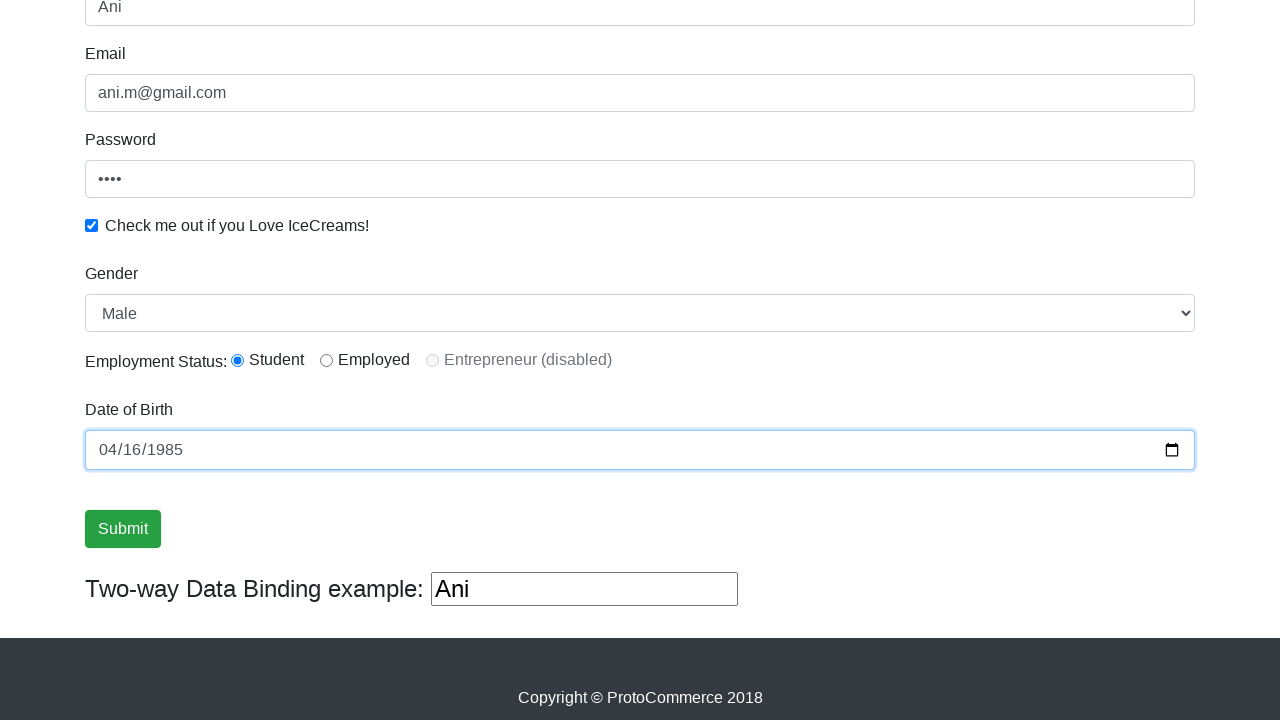

Filled third text input field with 'Hello' on (//input[@type='text'])[3]
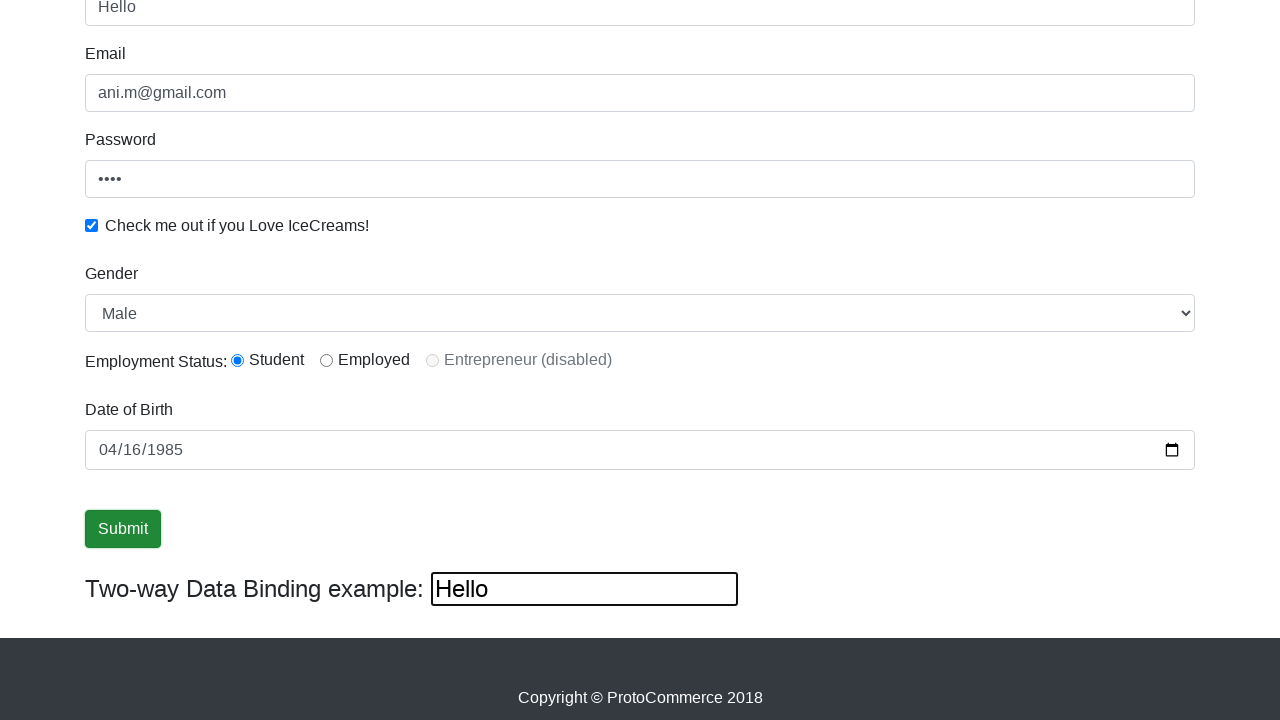

Success message alert appeared
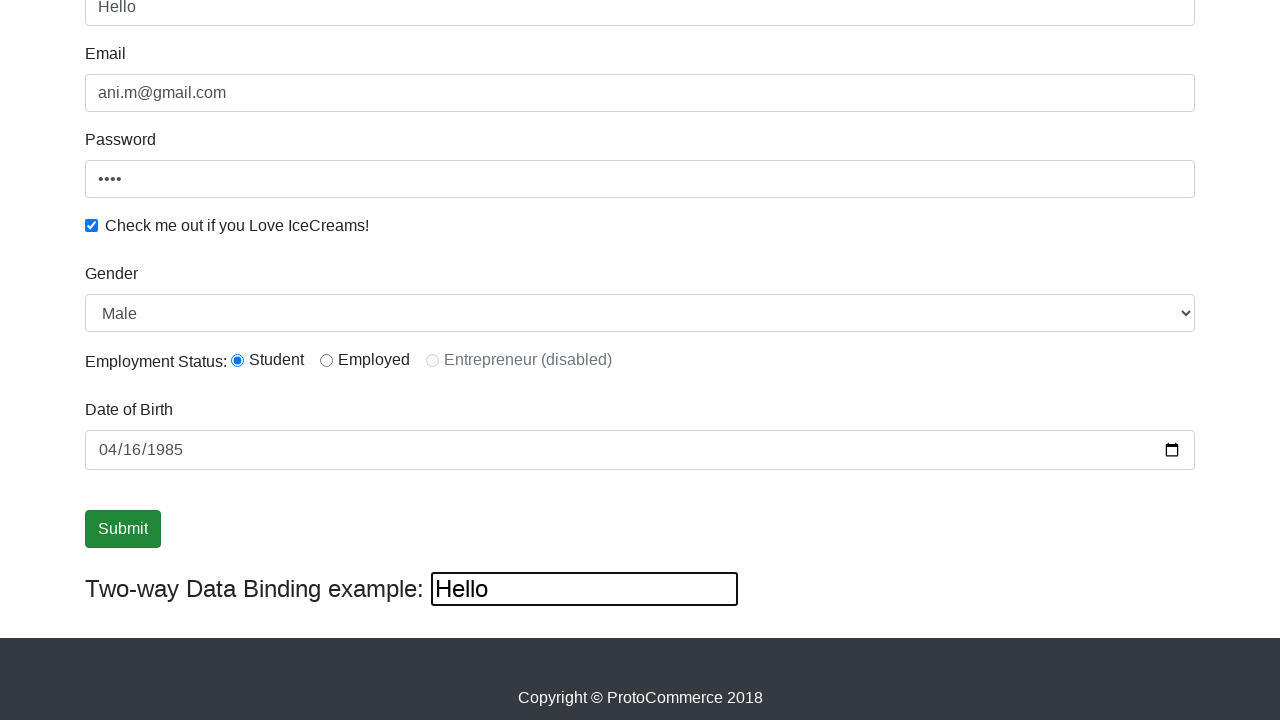

Retrieved success message text content
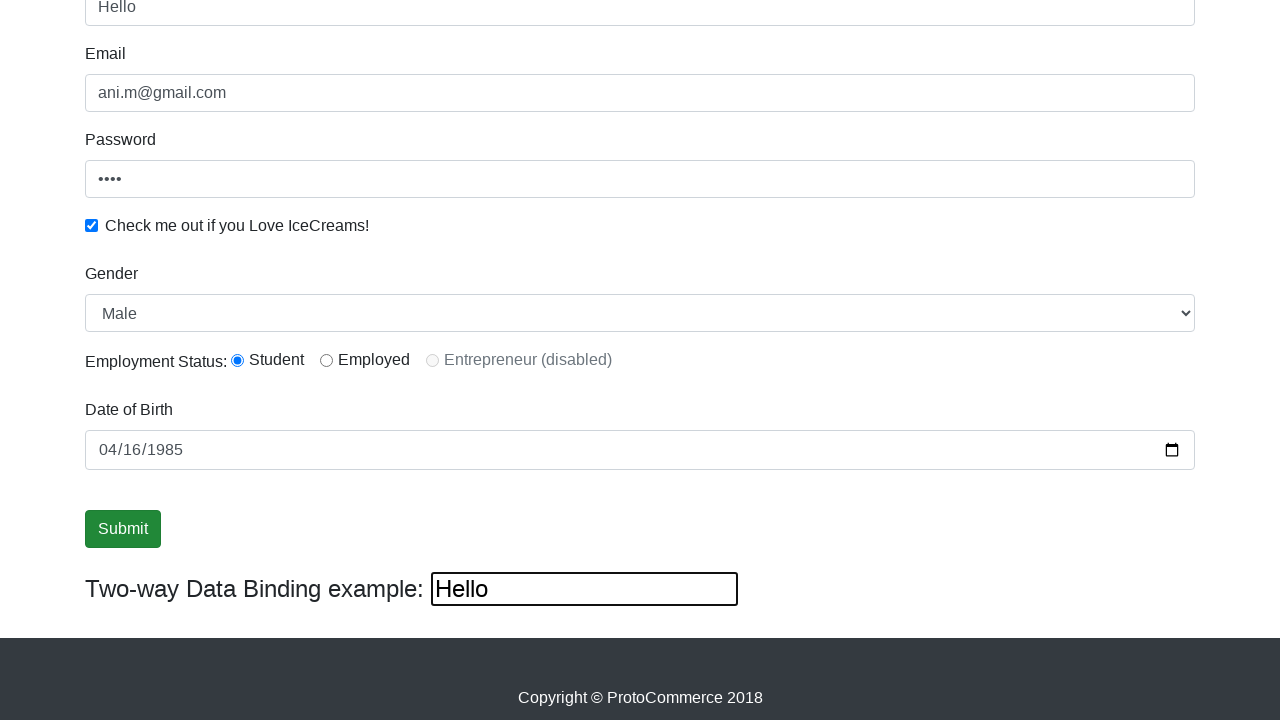

Verified 'Success' text is present in success message
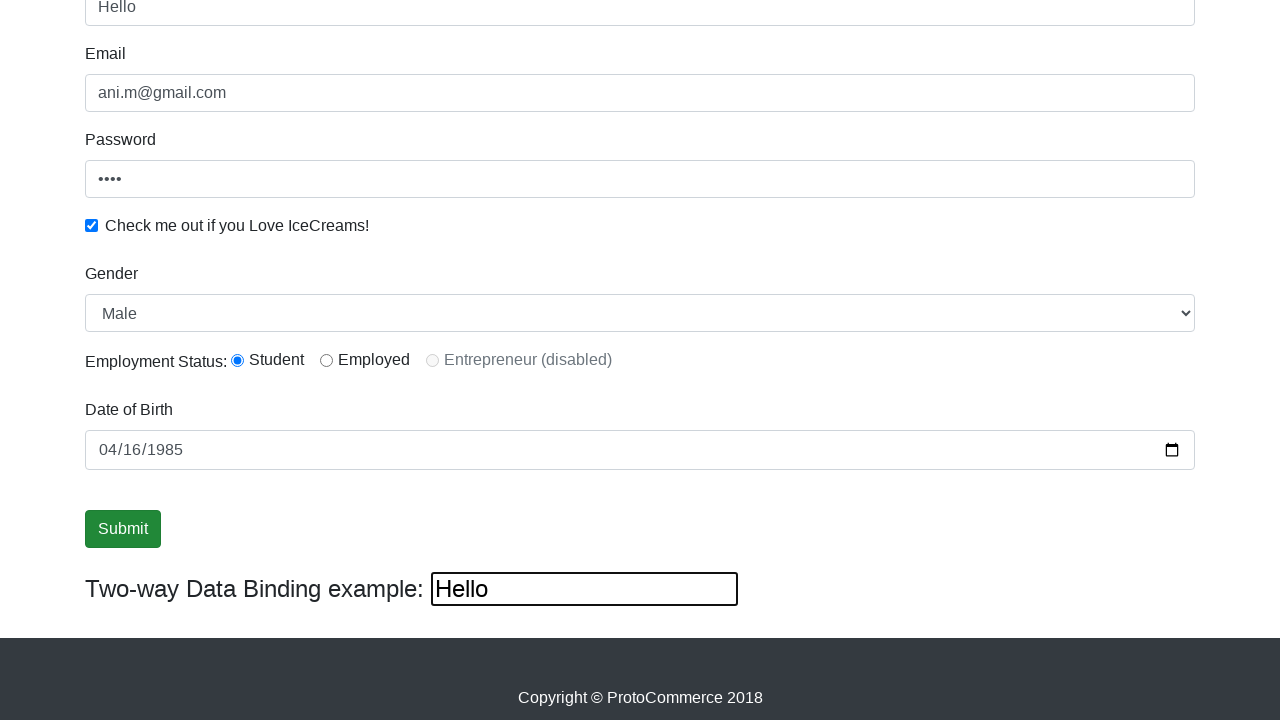

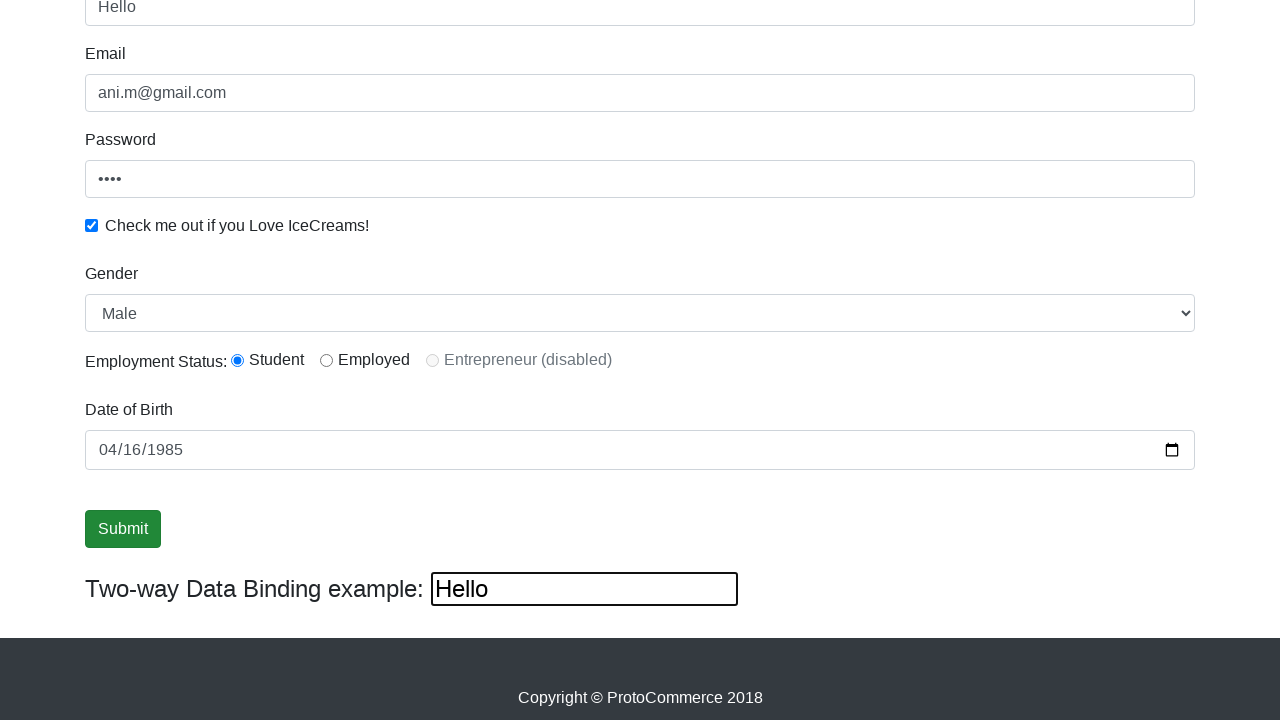